Tests jQuery UI drag and drop functionality by navigating to the droppable demo page and dragging an element to a drop target

Starting URL: https://jqueryui.com/

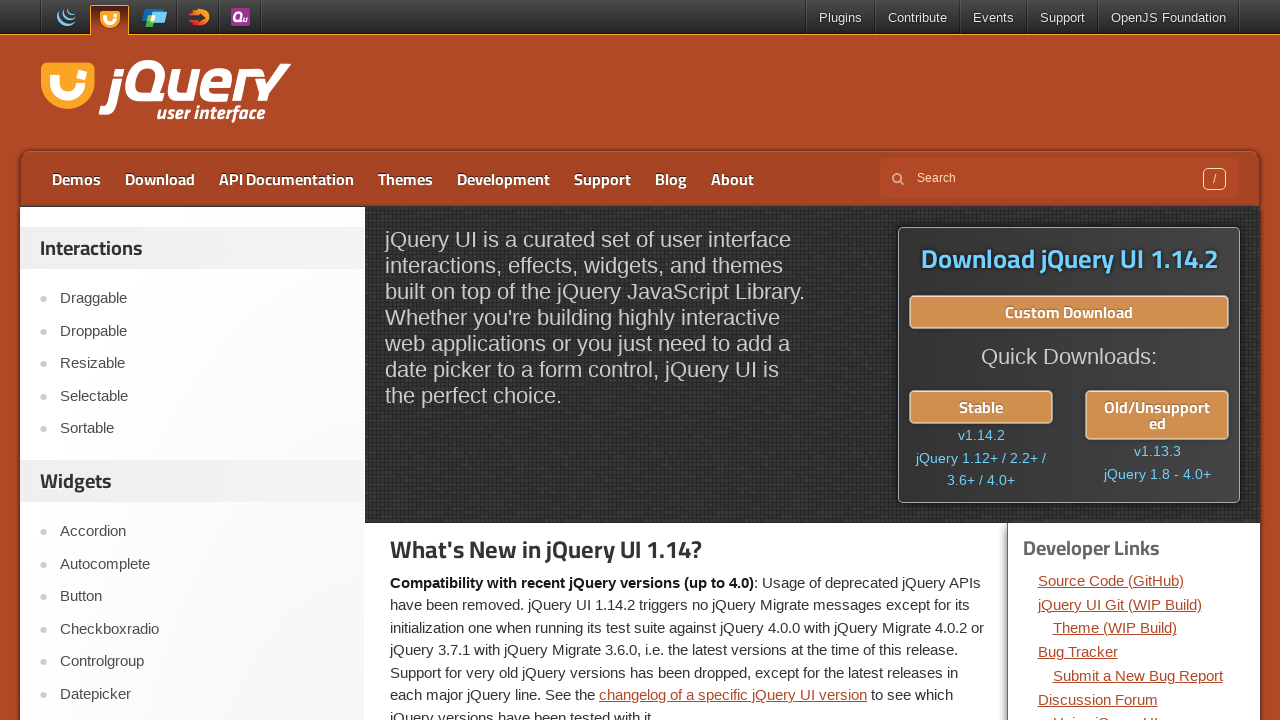

Clicked on the Droppable link in the sidebar at (202, 331) on xpath=//a[contains(@href, 'droppable')]
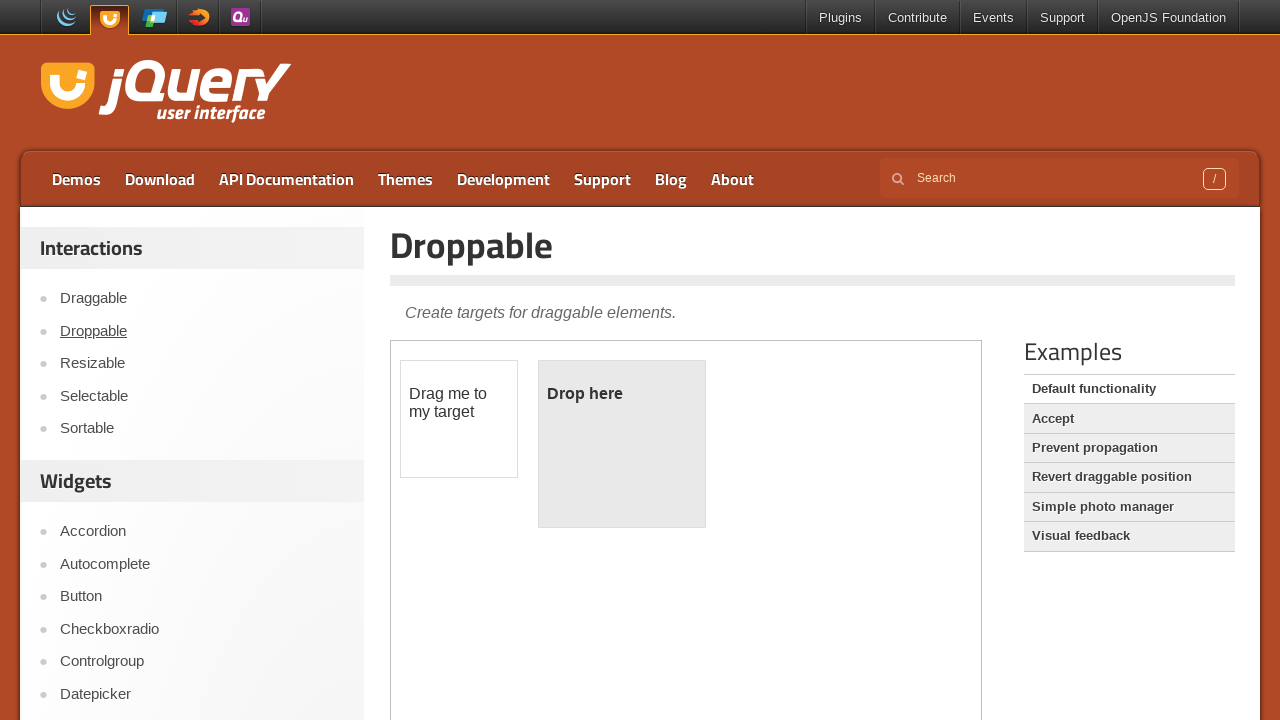

Demo frame loaded
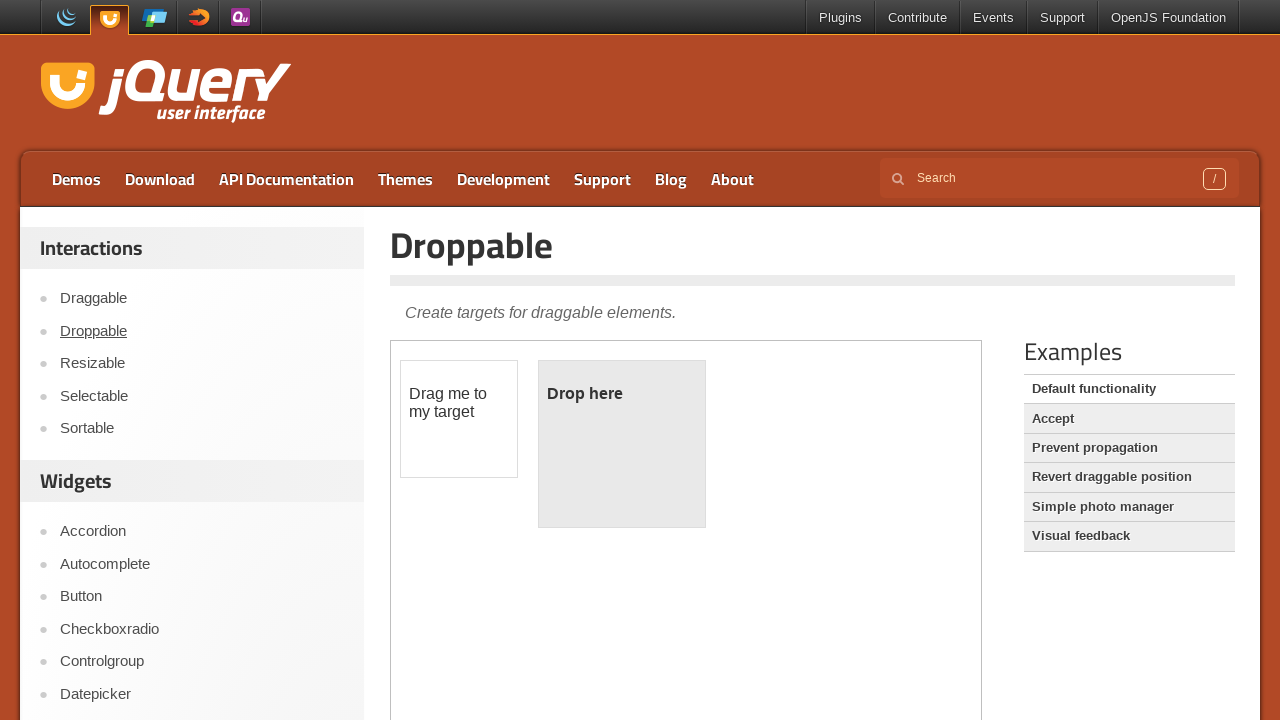

Located the demo iframe
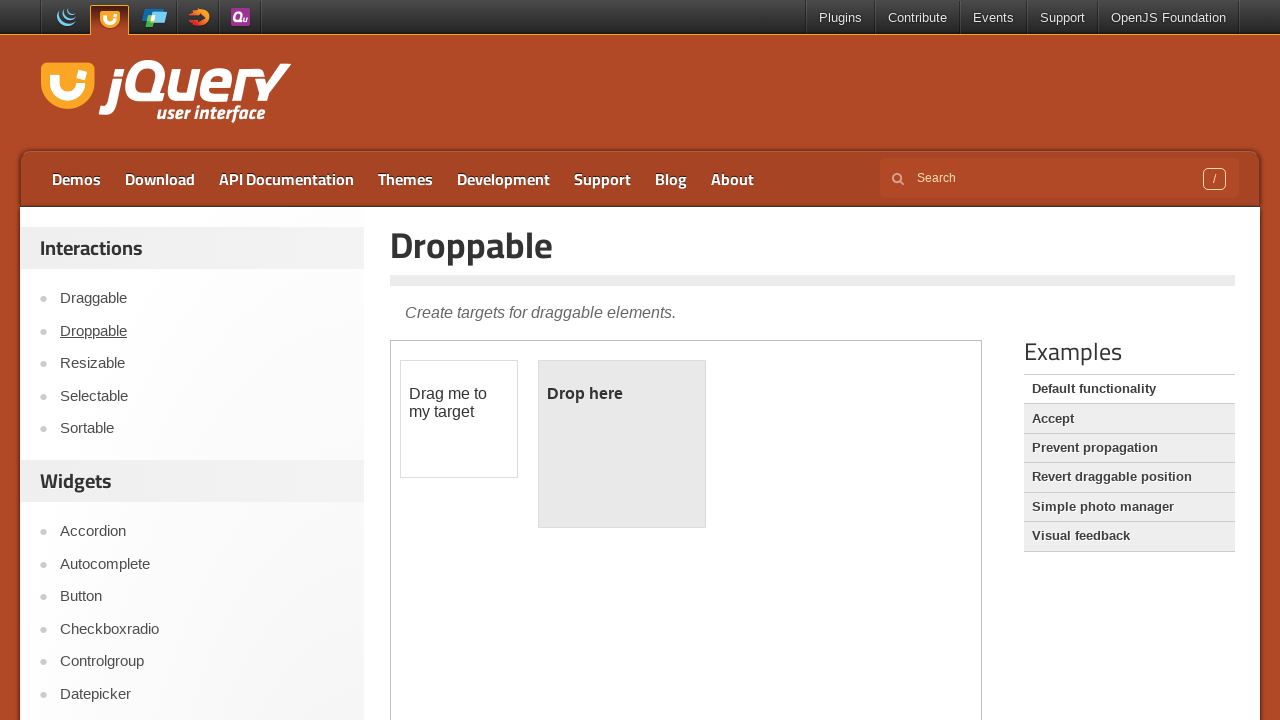

Located the draggable element
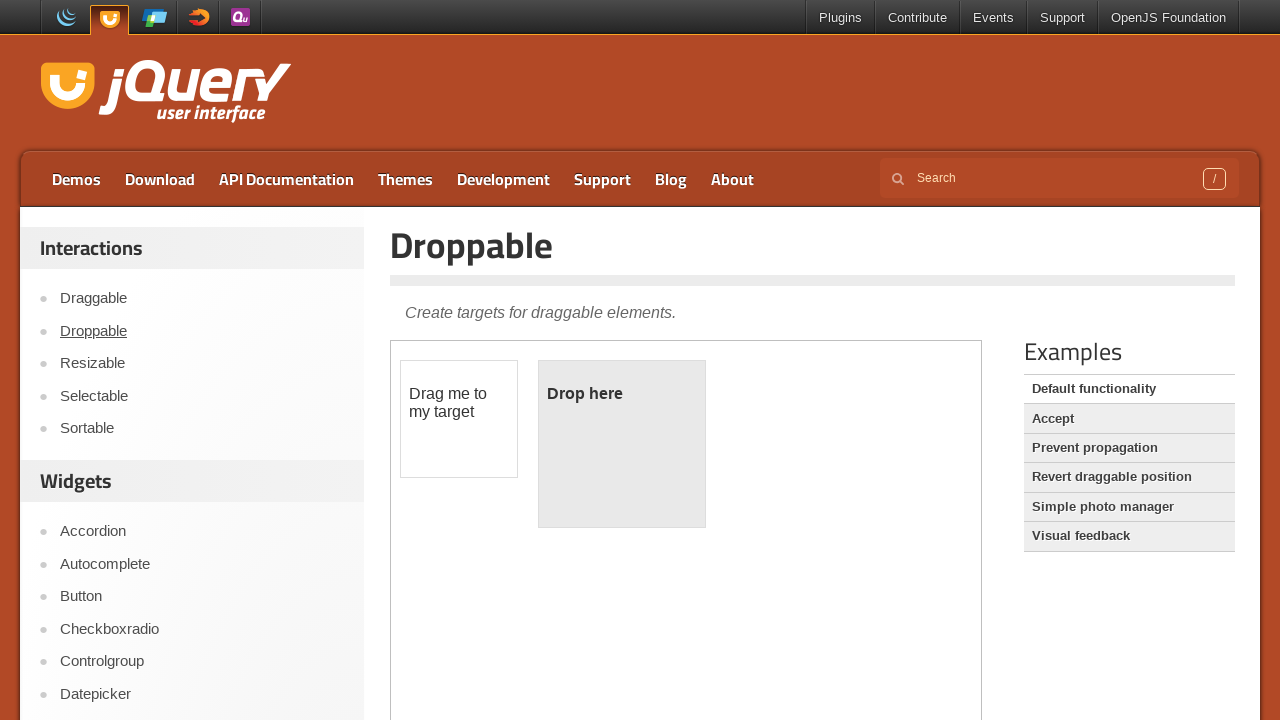

Located the droppable element
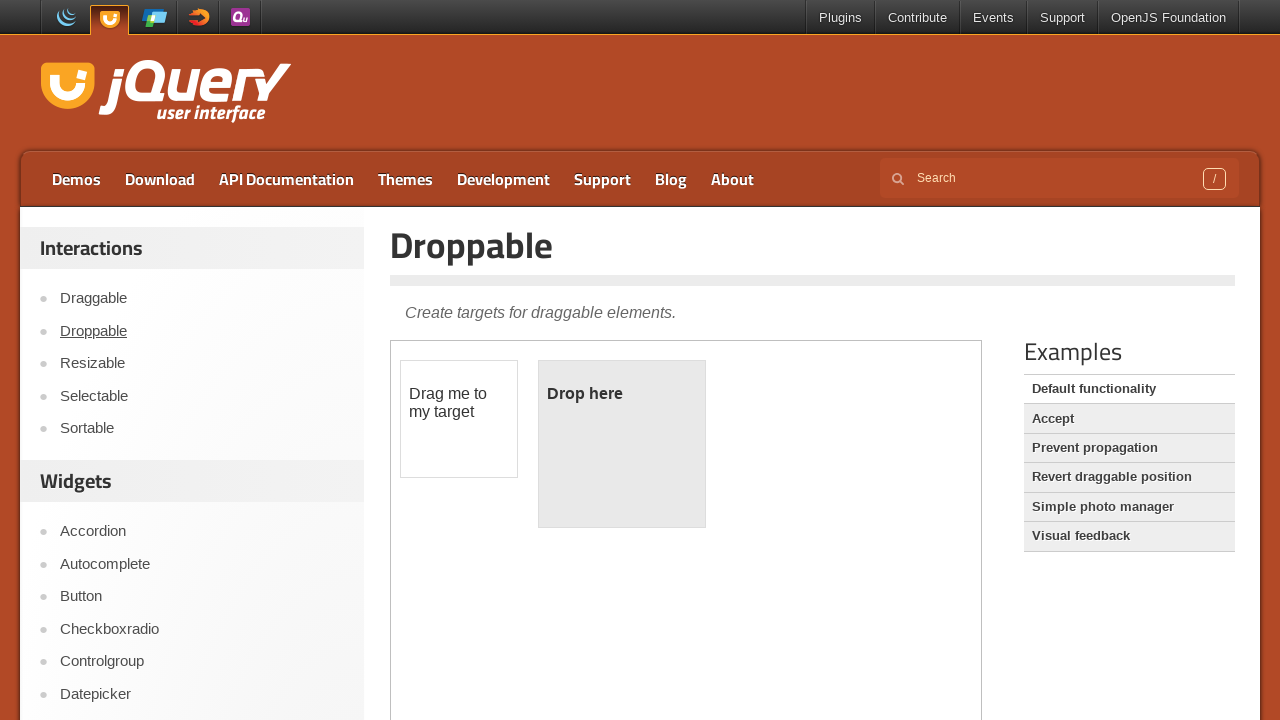

Dragged the element to the drop target at (622, 444)
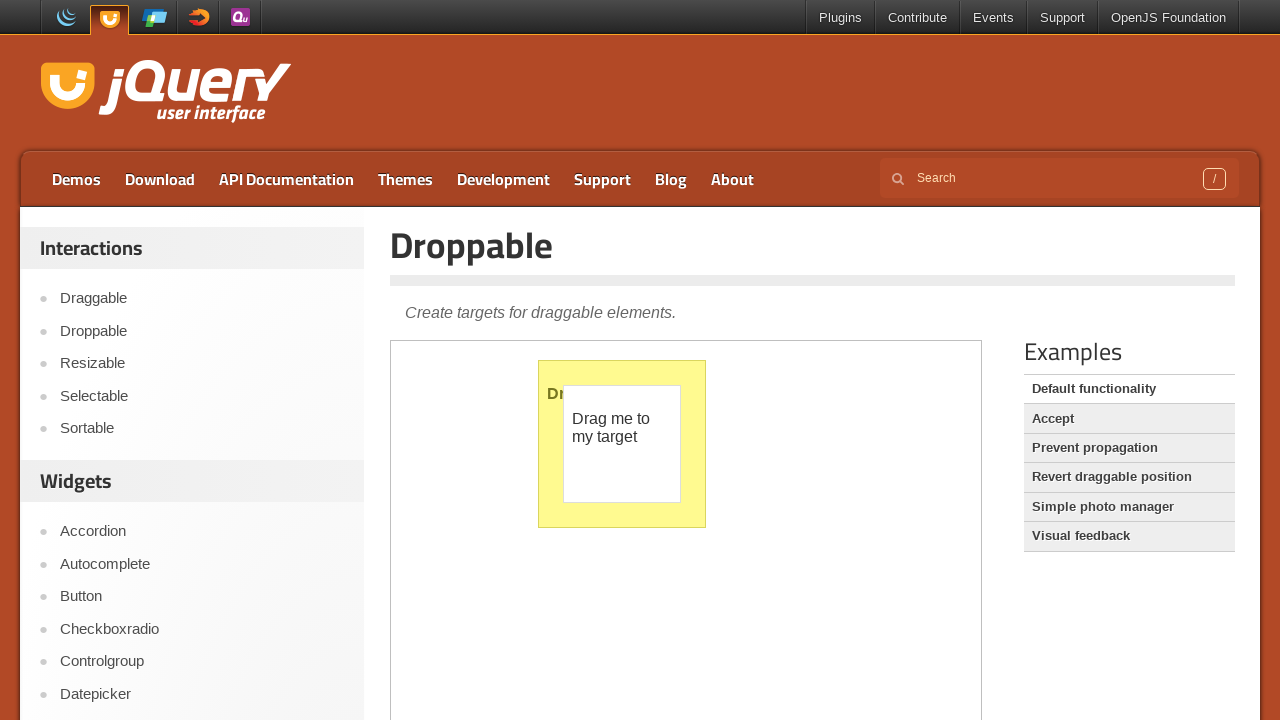

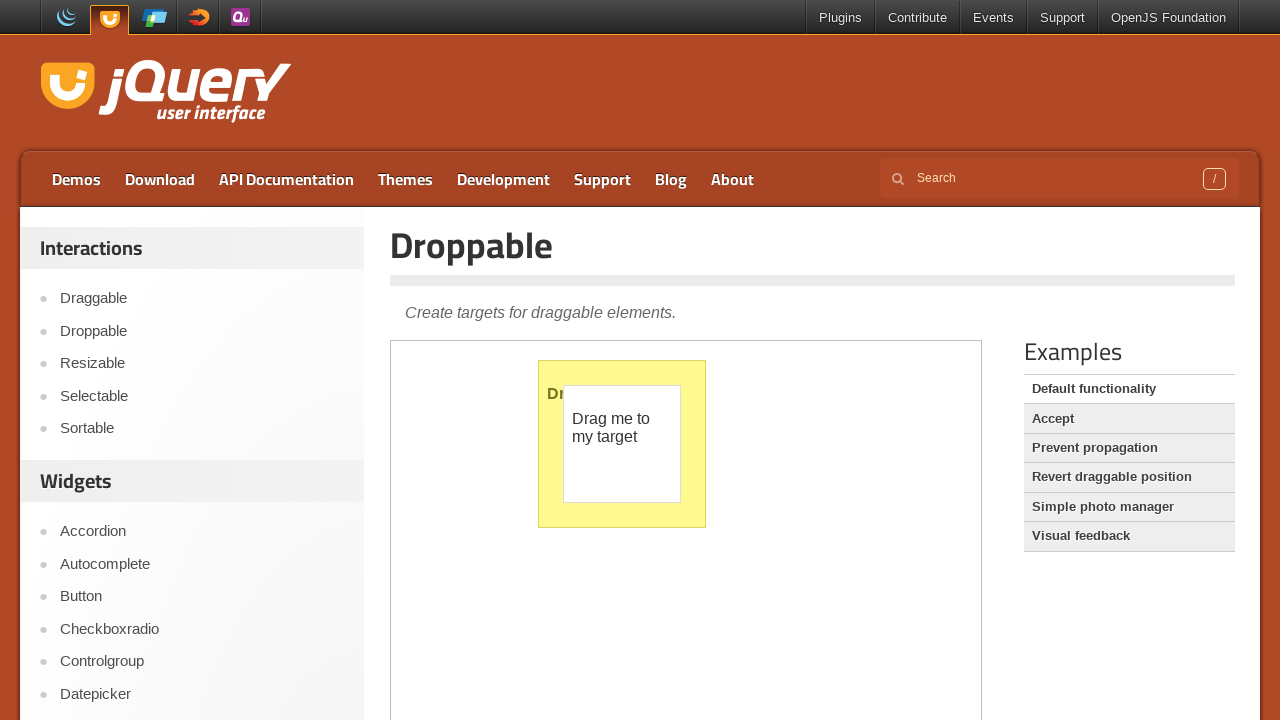